Tests double-click action on a button element

Starting URL: https://testautomationpractice.blogspot.com/

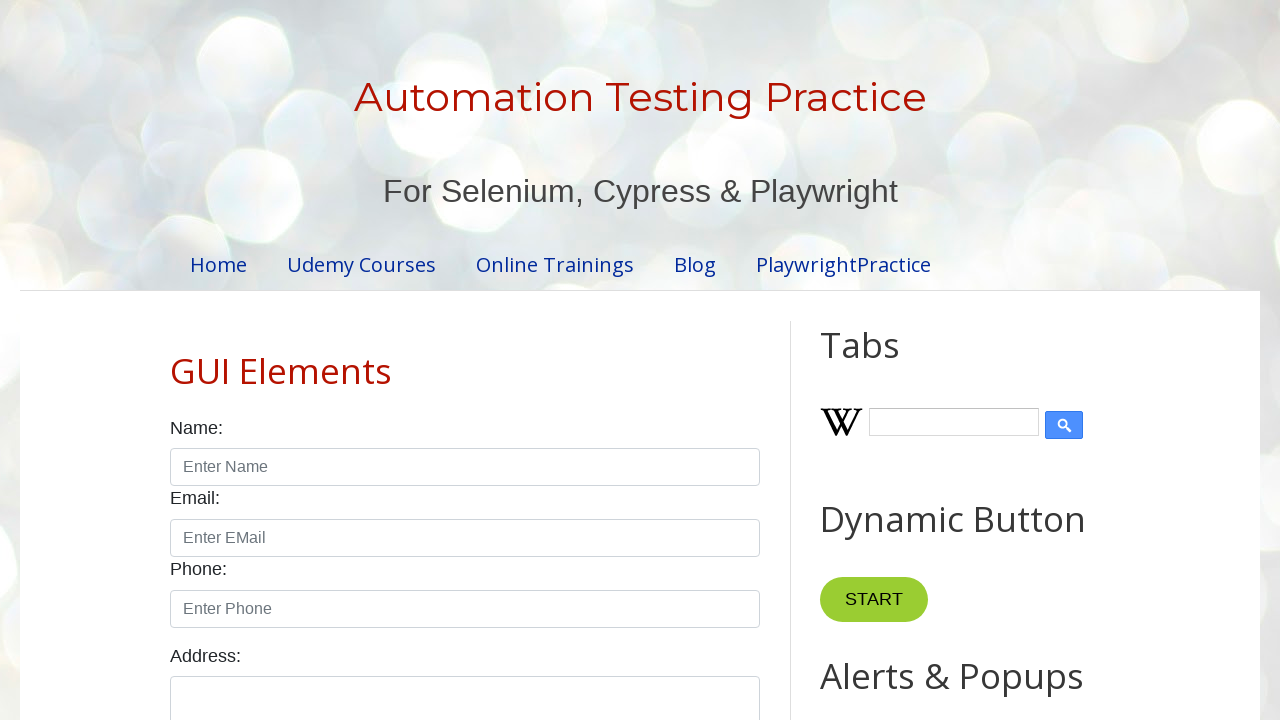

Double-clicked button with ondblclick attribute at (885, 360) on button[ondblclick]
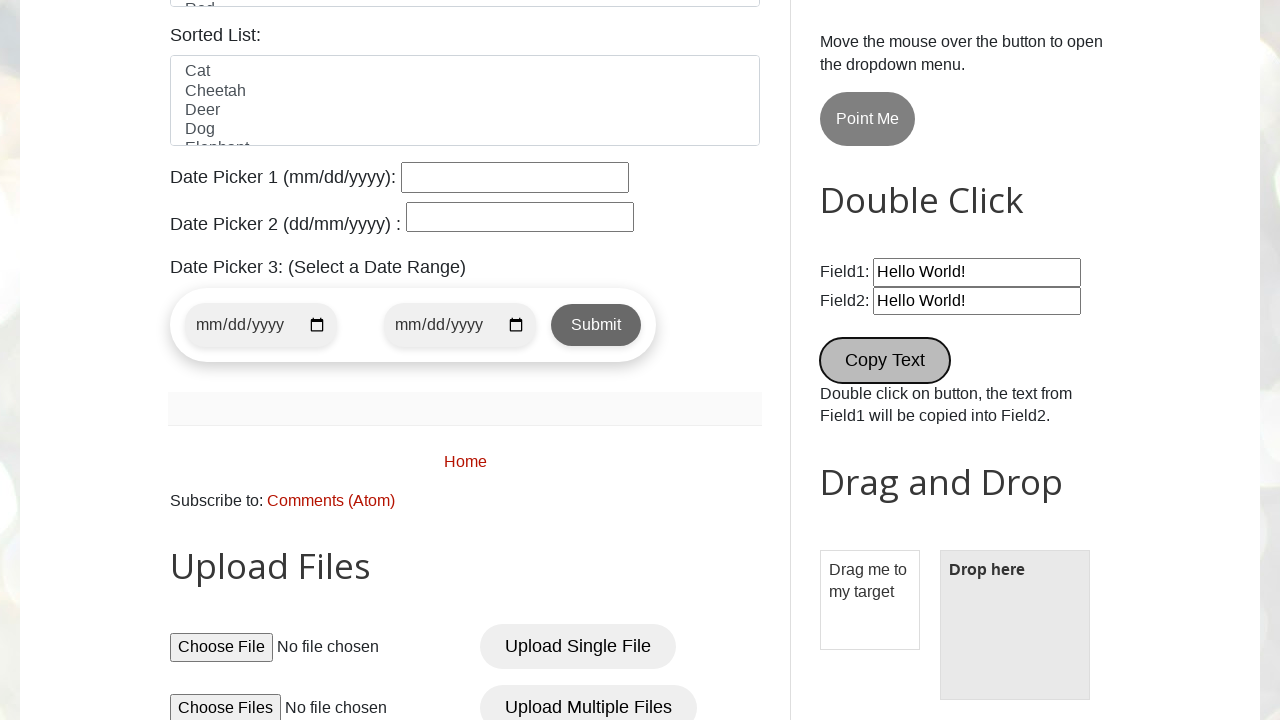

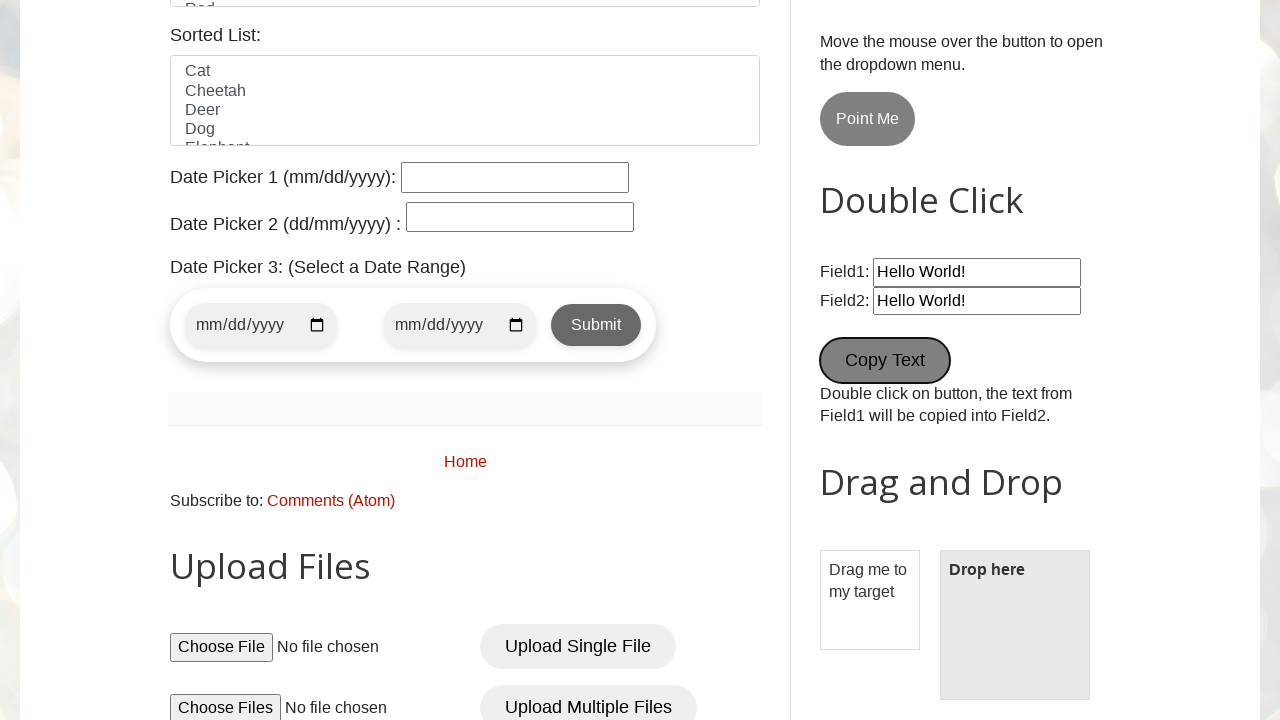